Tests navigation between multiple websites by visiting testotomasyonu.com, wisequarter.com, and youtube.com in sequence

Starting URL: https://www.testotomasyonu.com

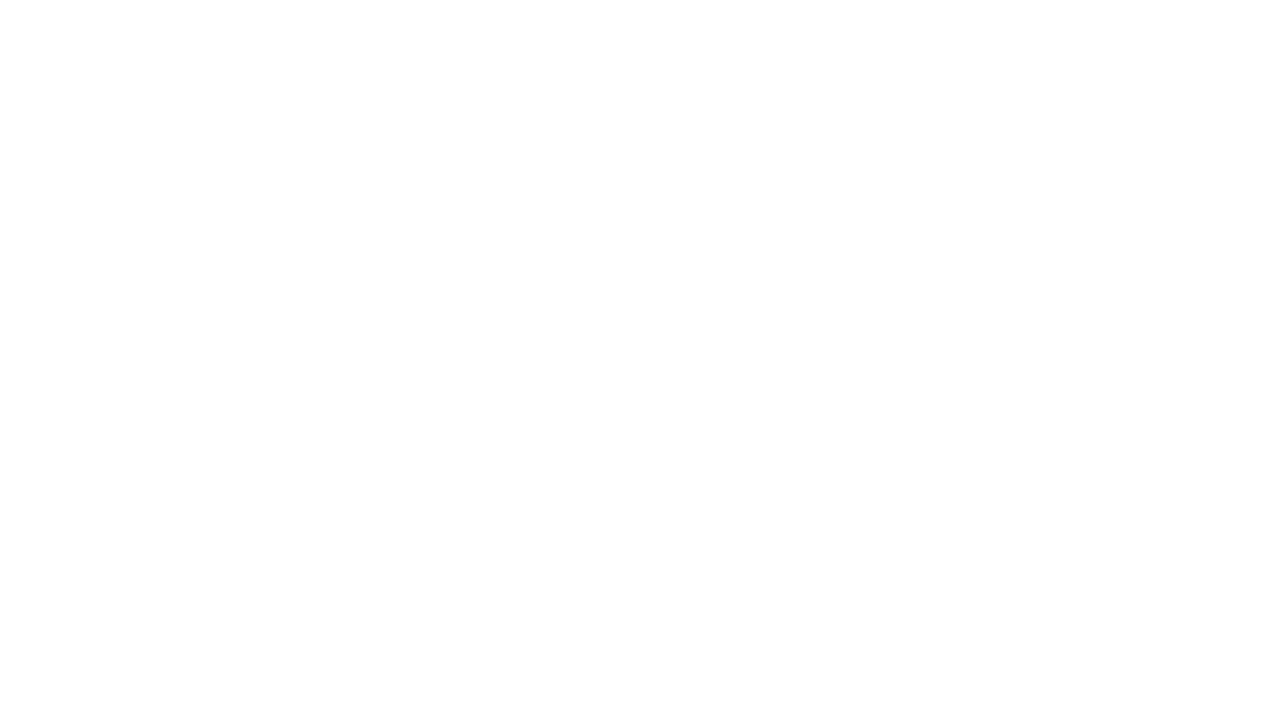

Navigated to wisequarter.com
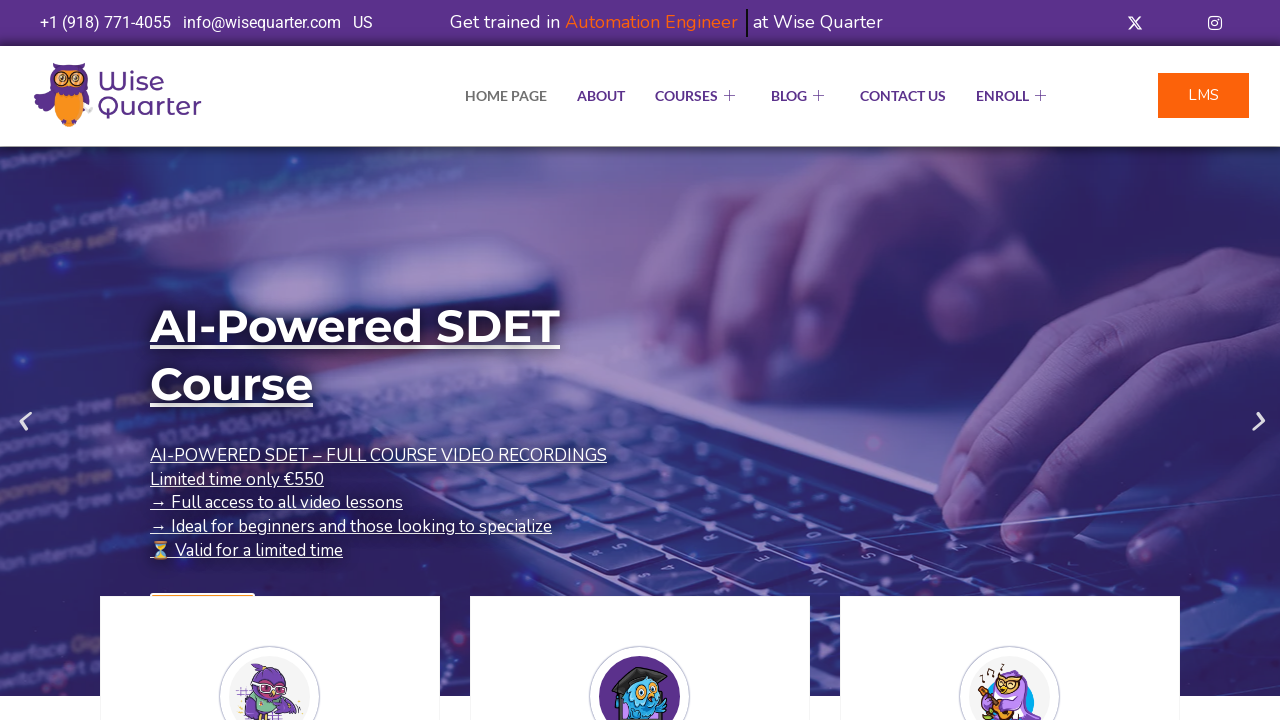

Navigated to youtube.com
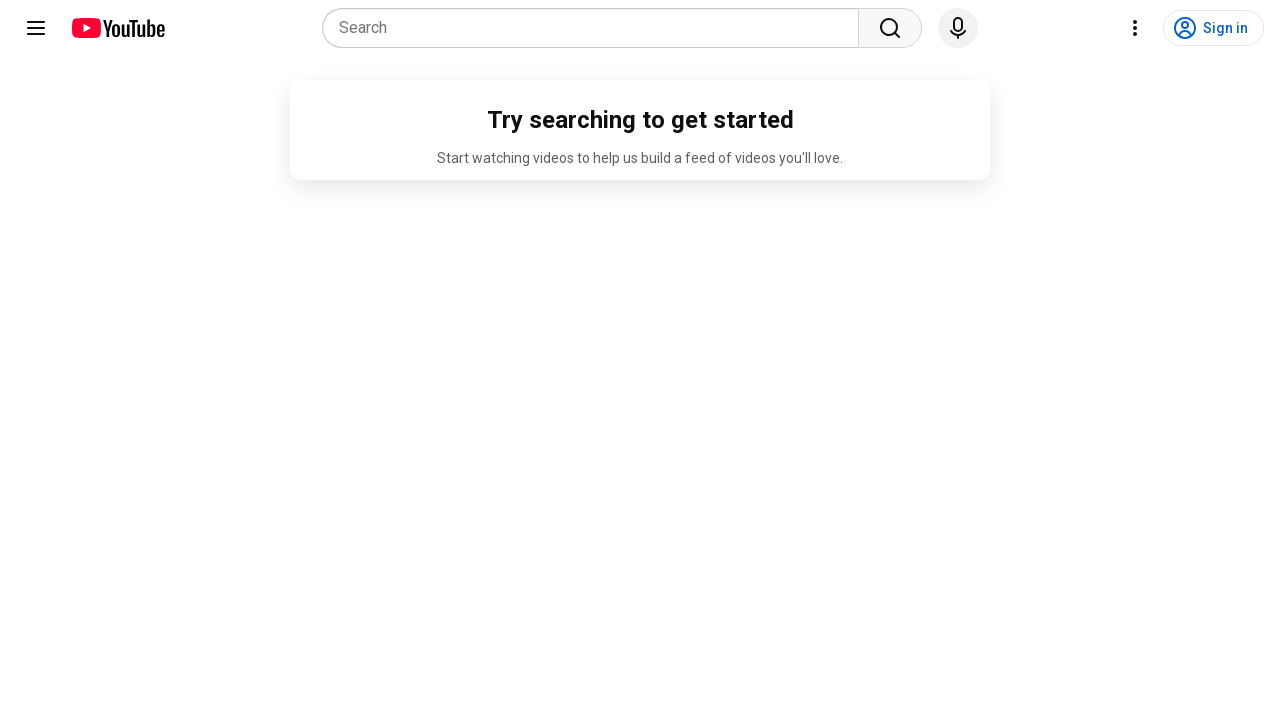

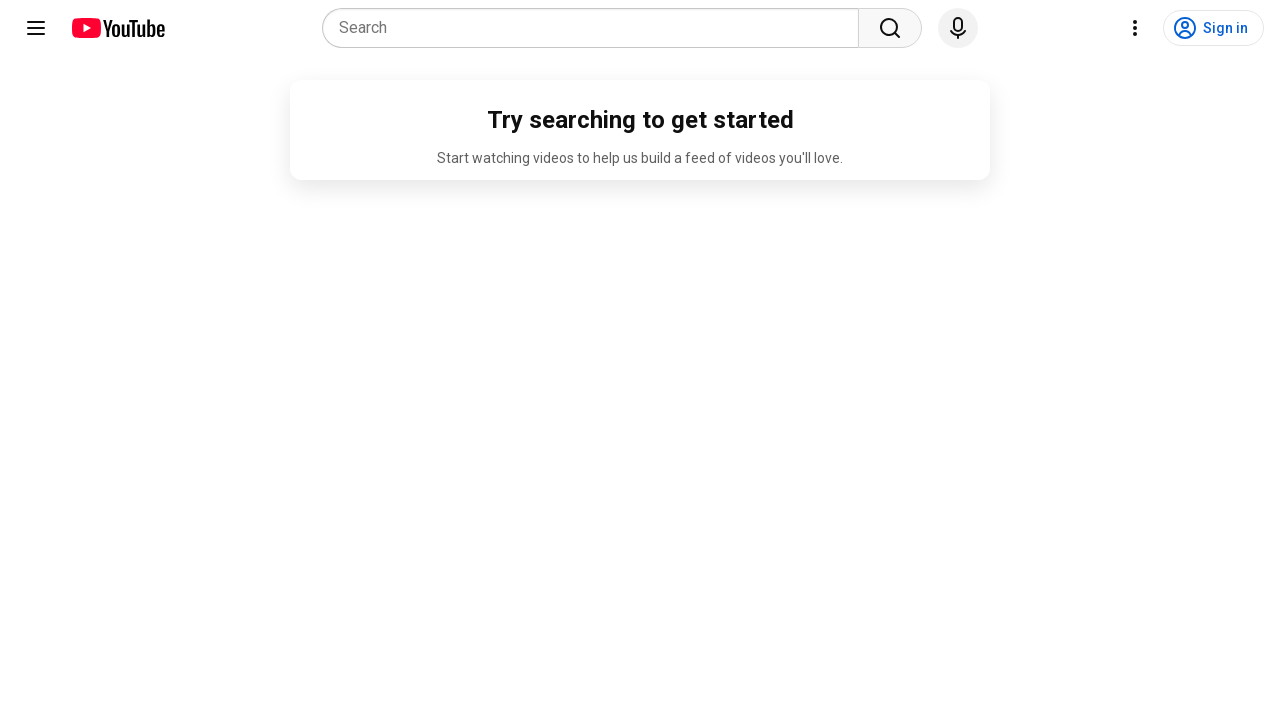